Tests double-click functionality on the buttons page by double-clicking a button and verifying the expected message appears

Starting URL: https://demoqa.com/

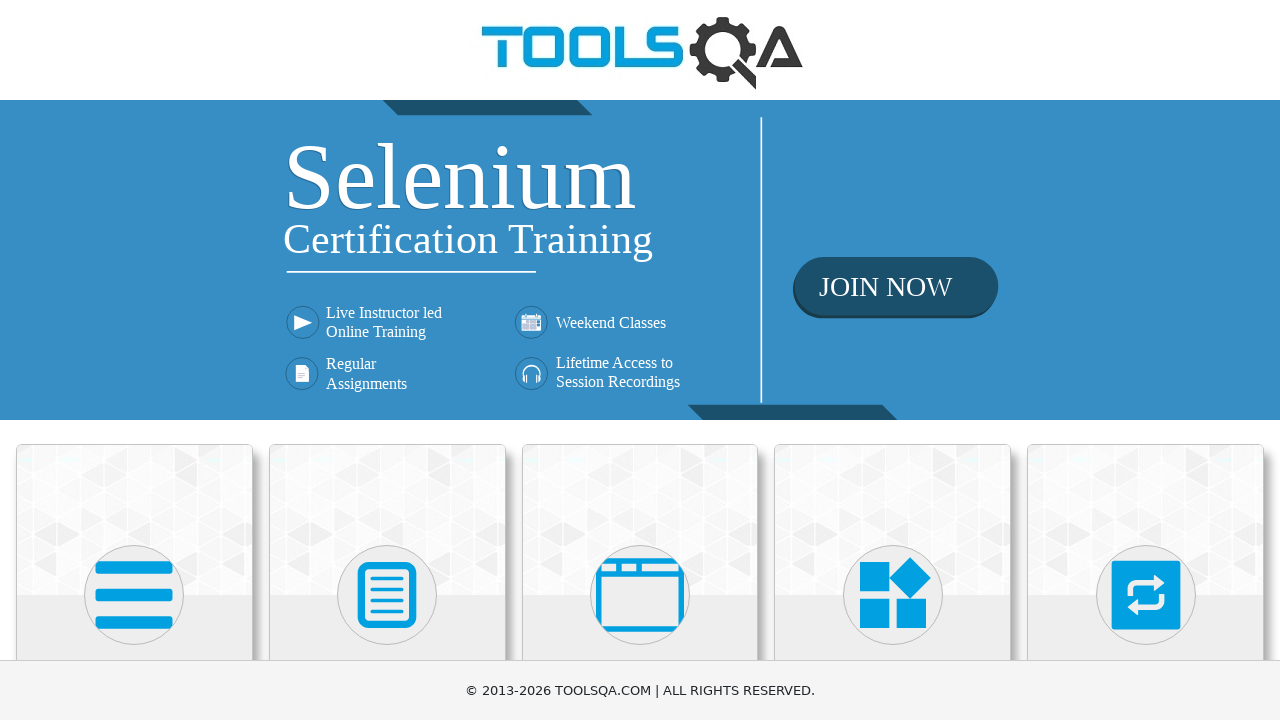

Clicked on Elements card at (134, 520) on div.card:has-text('Elements')
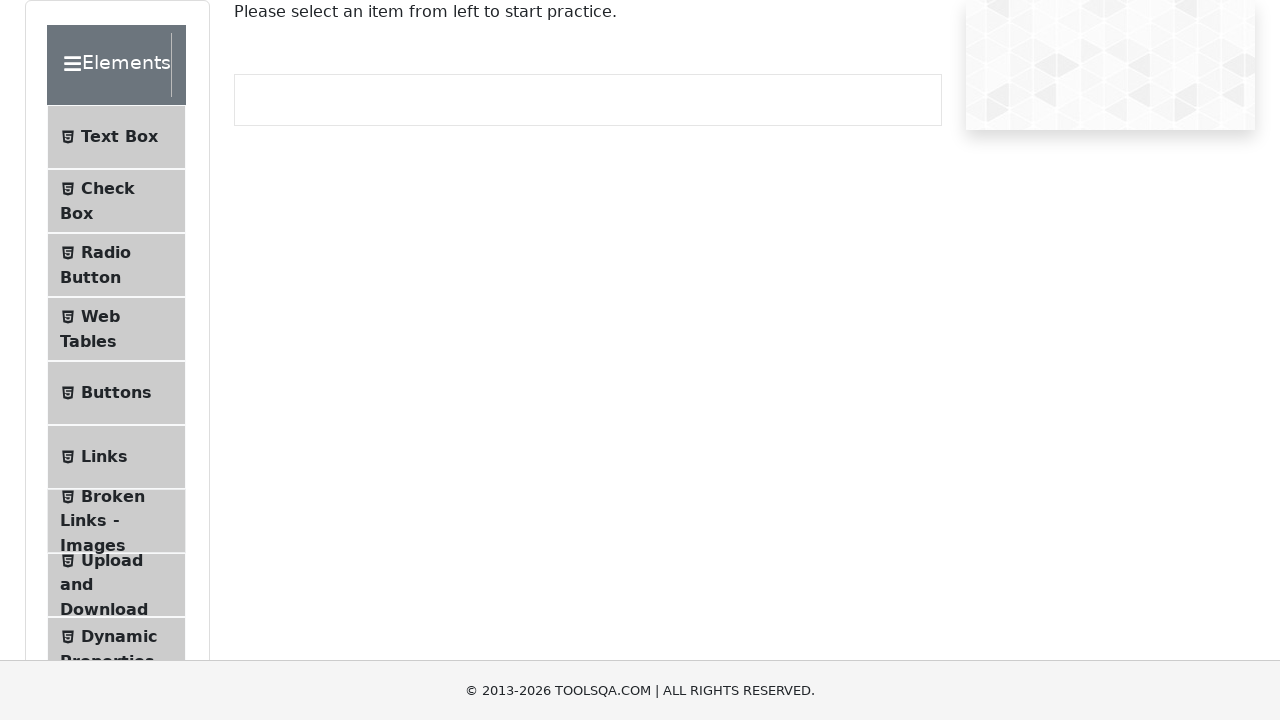

Clicked on Buttons menu item at (116, 393) on span:has-text('Buttons')
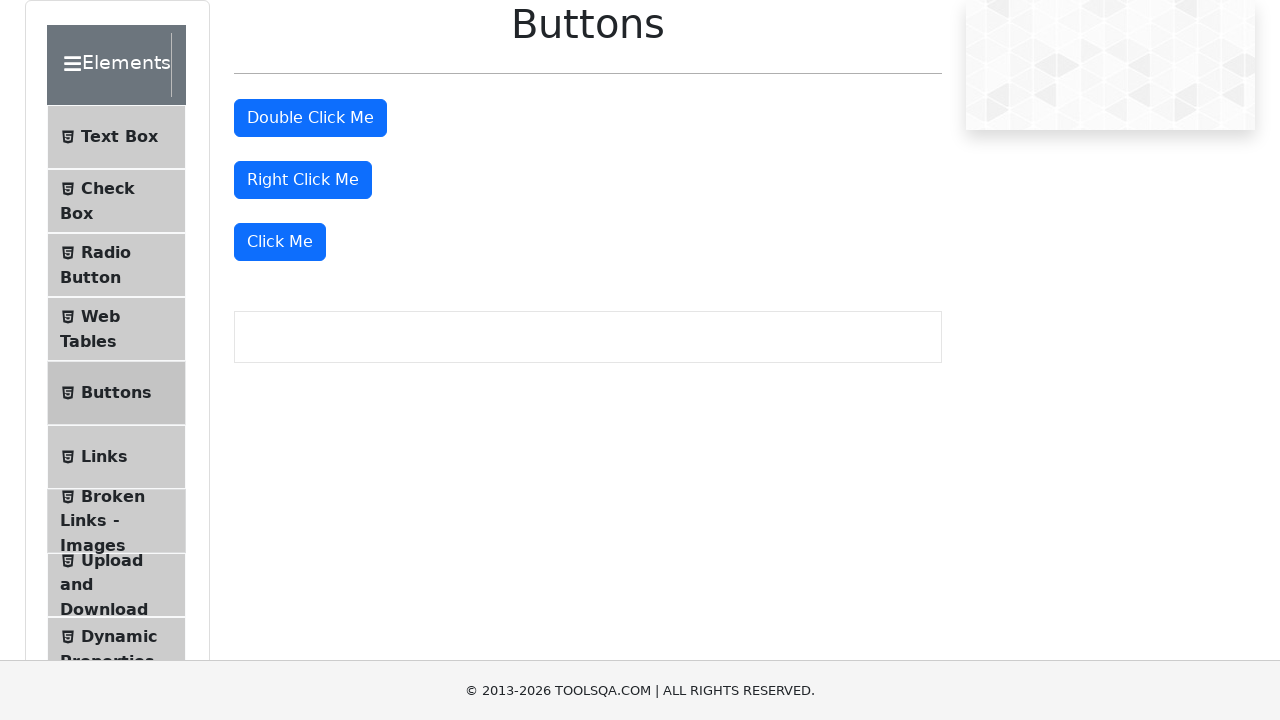

Double-clicked the double-click button at (310, 118) on #doubleClickBtn
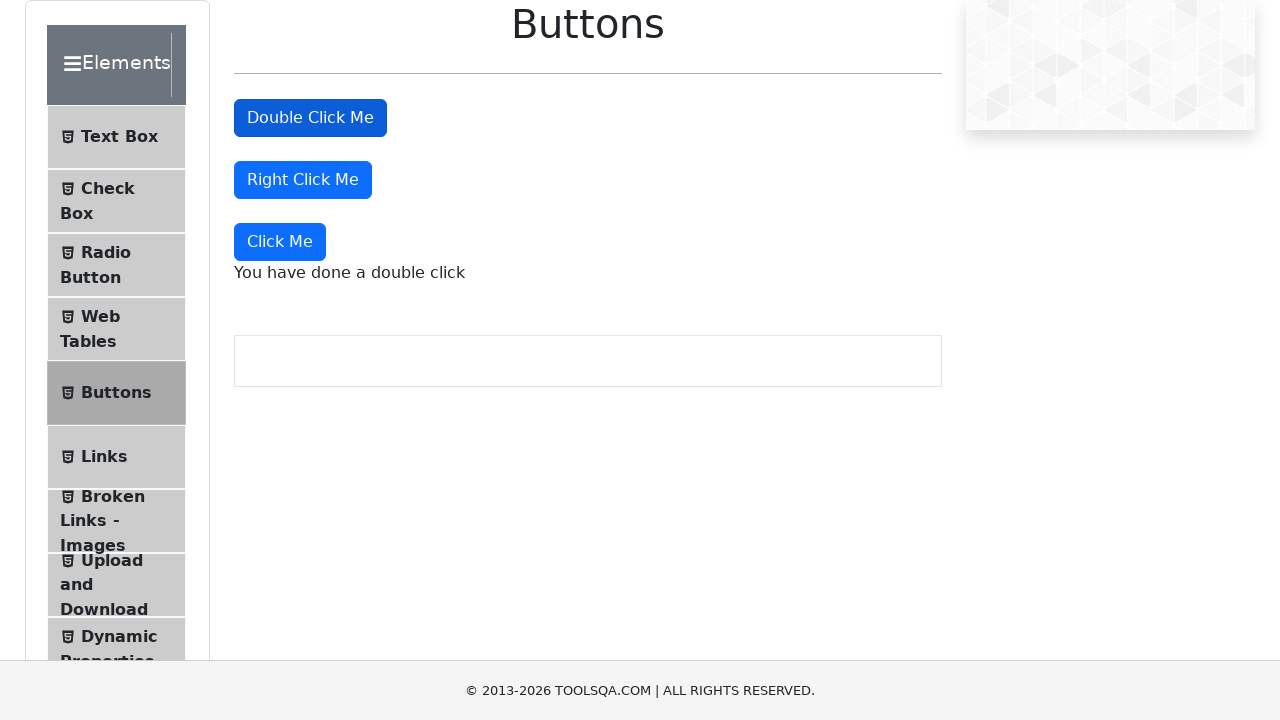

Double-click message appeared
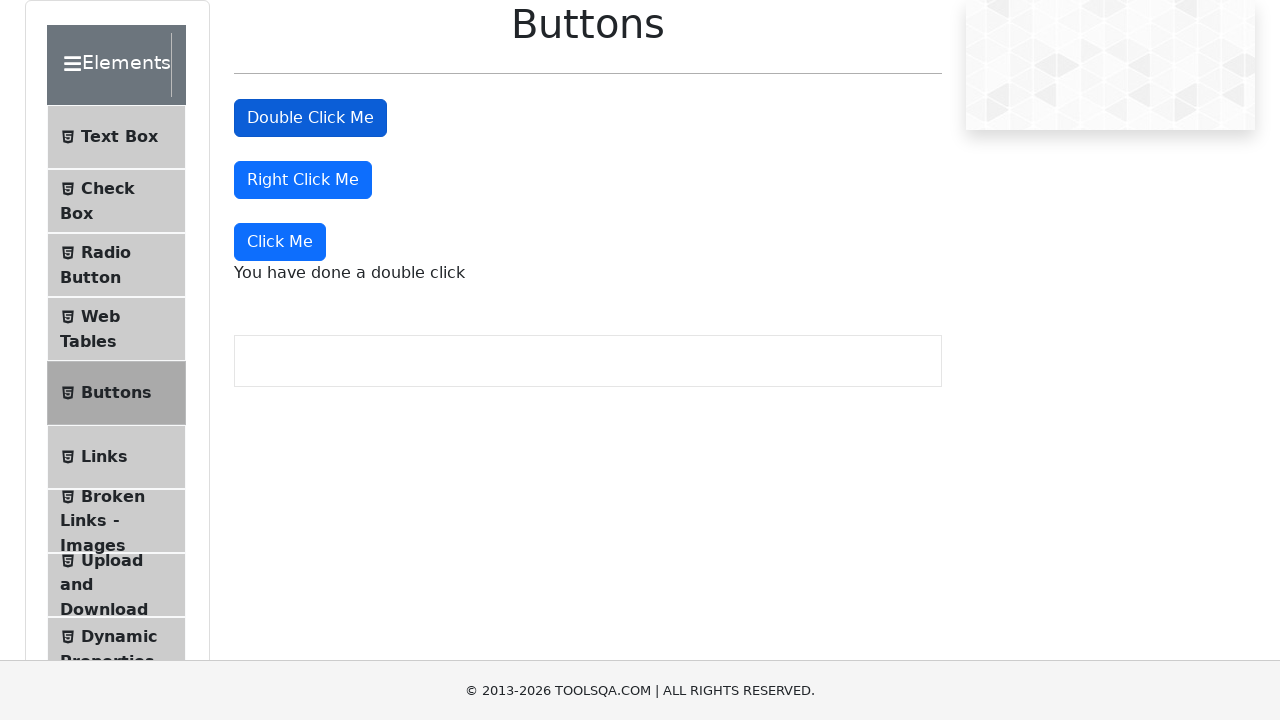

Verified 'You have done a double click' message is displayed
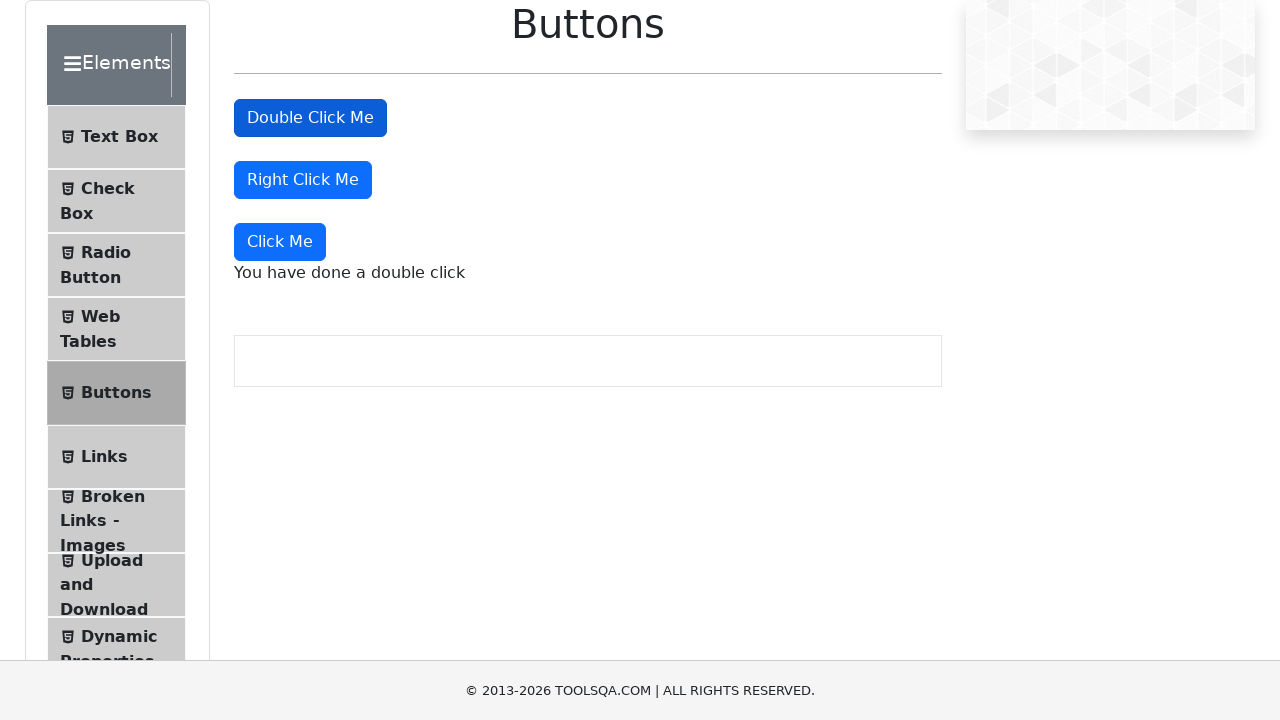

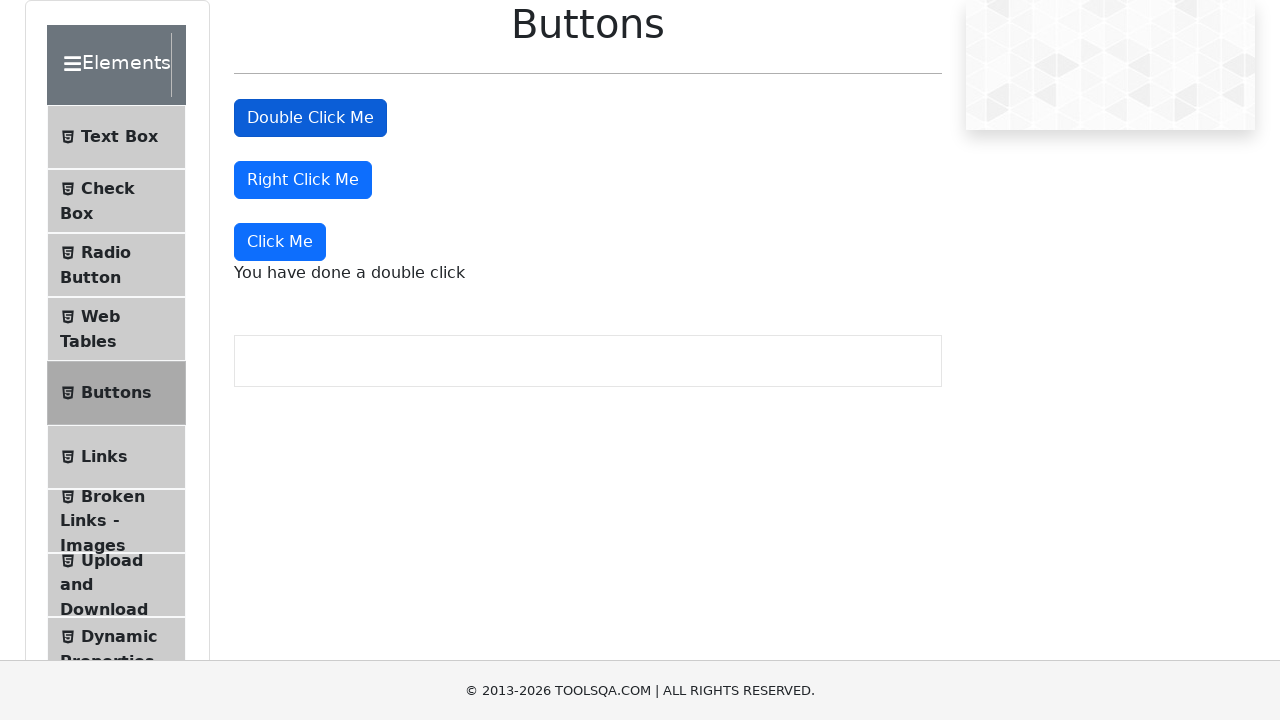